Tests jQuery UI tooltip functionality by switching to iframe and interacting with tooltip elements

Starting URL: https://jqueryui.com/tooltip/

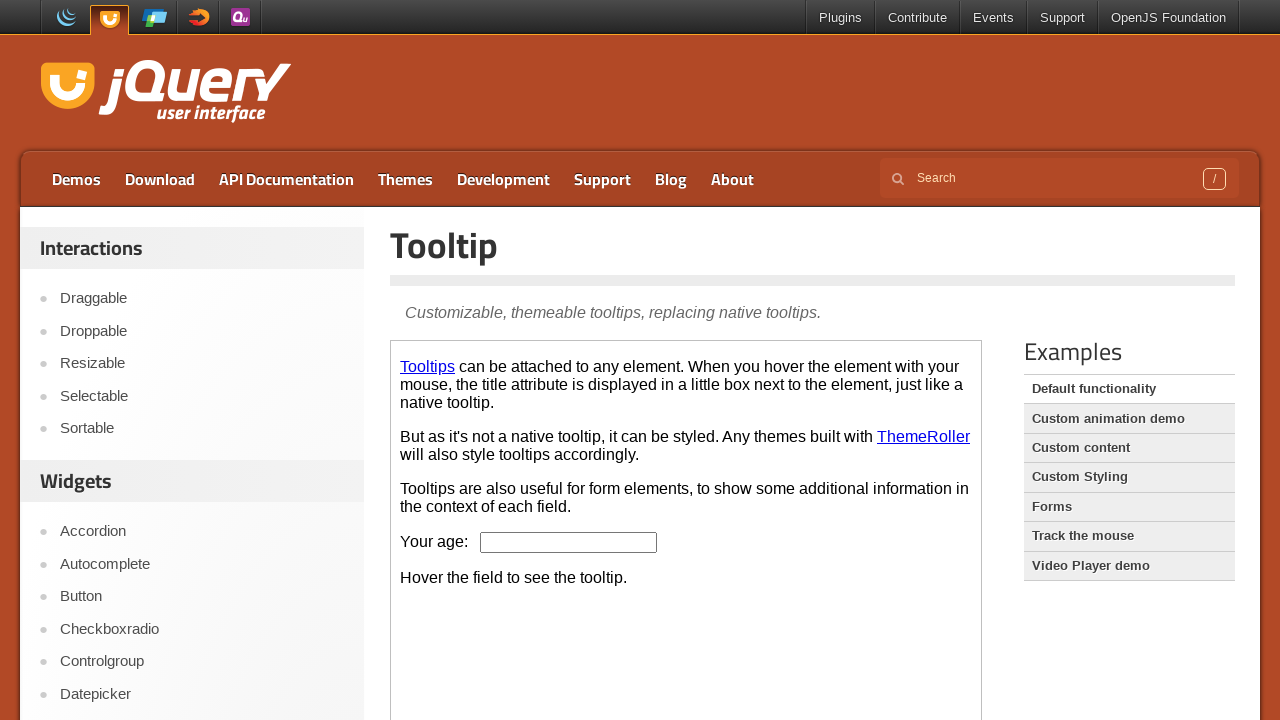

Located demo iframe for tooltip test
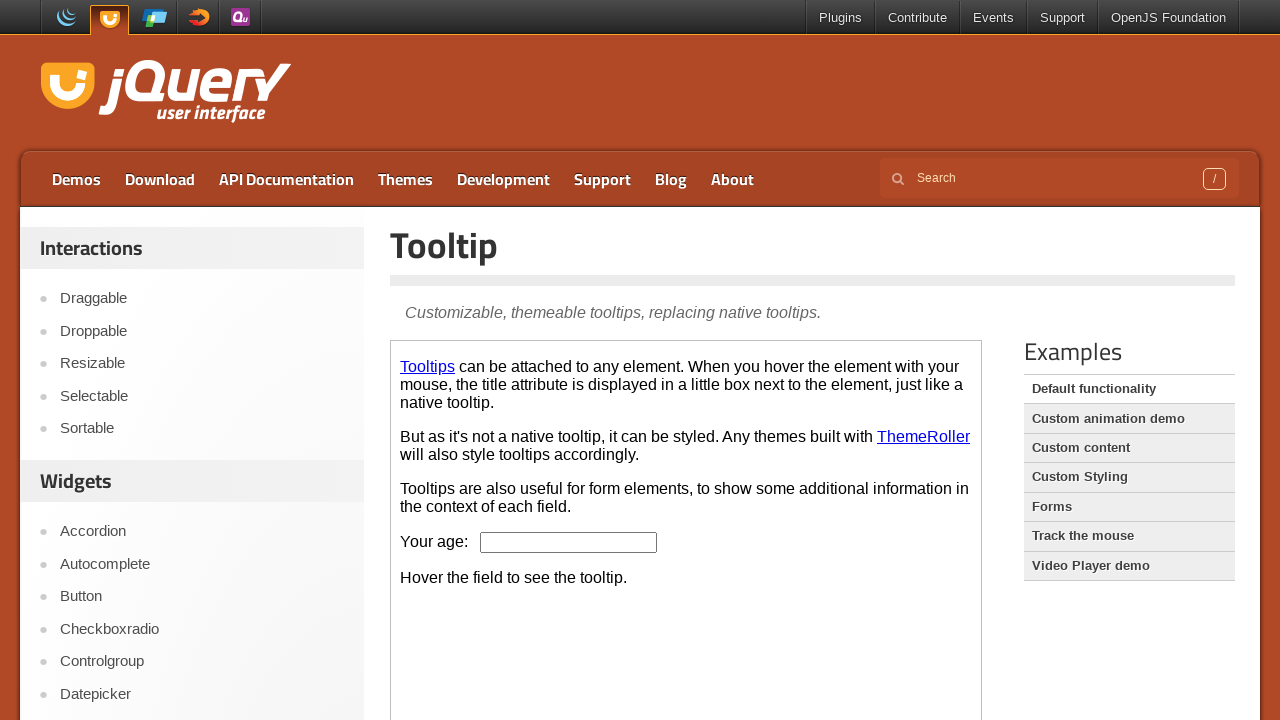

Located Tooltips element in iframe
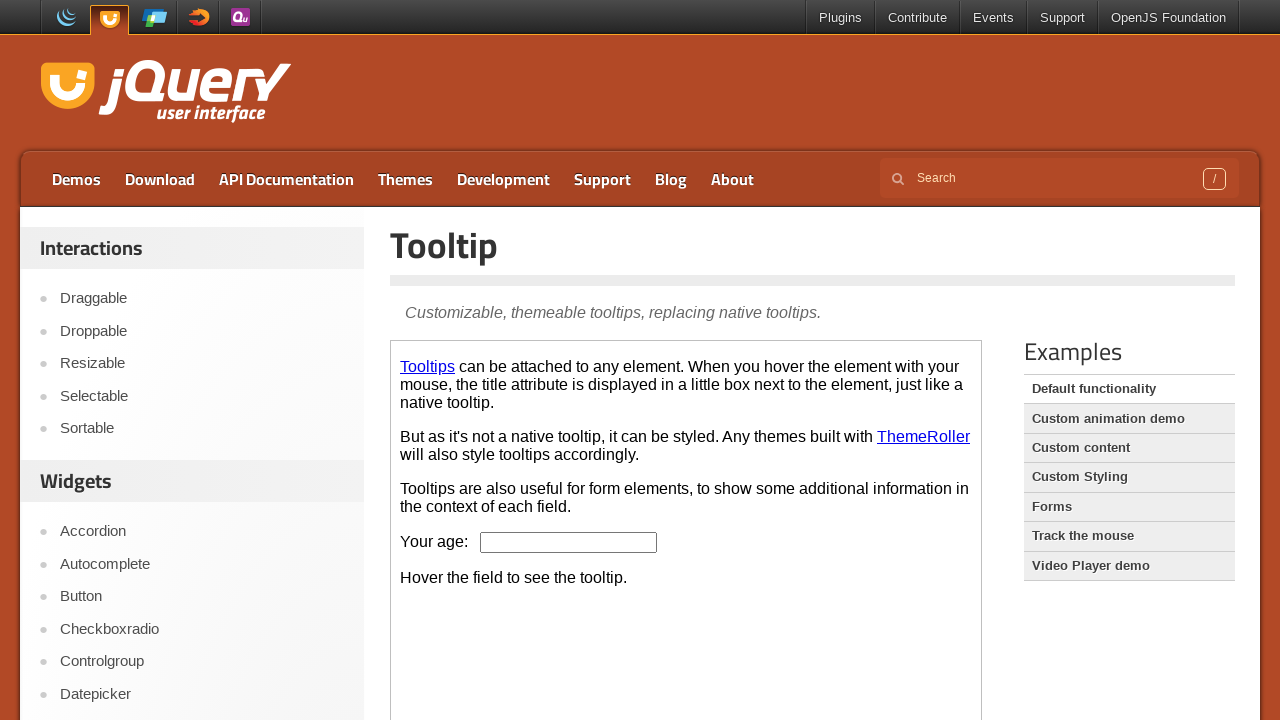

Retrieved tooltip text: That's what this widget is
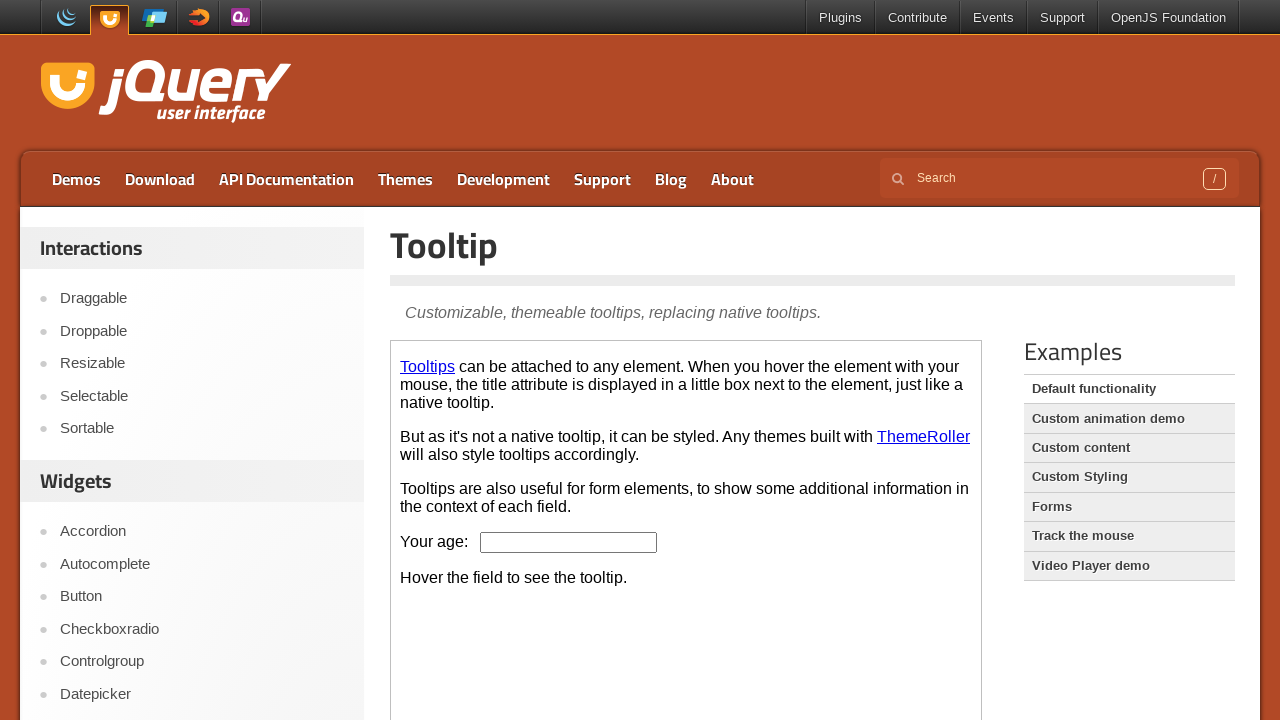

Printed tooltip text to console: That's what this widget is
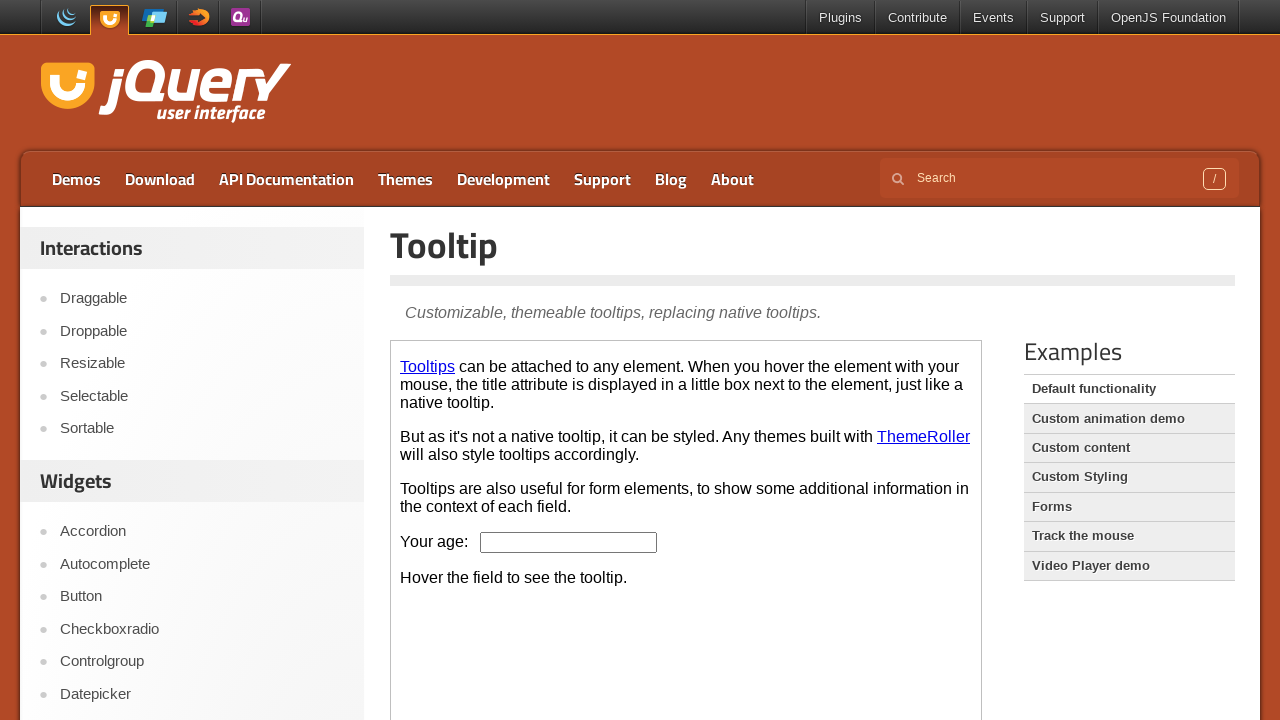

Scrolled page down to position 2500
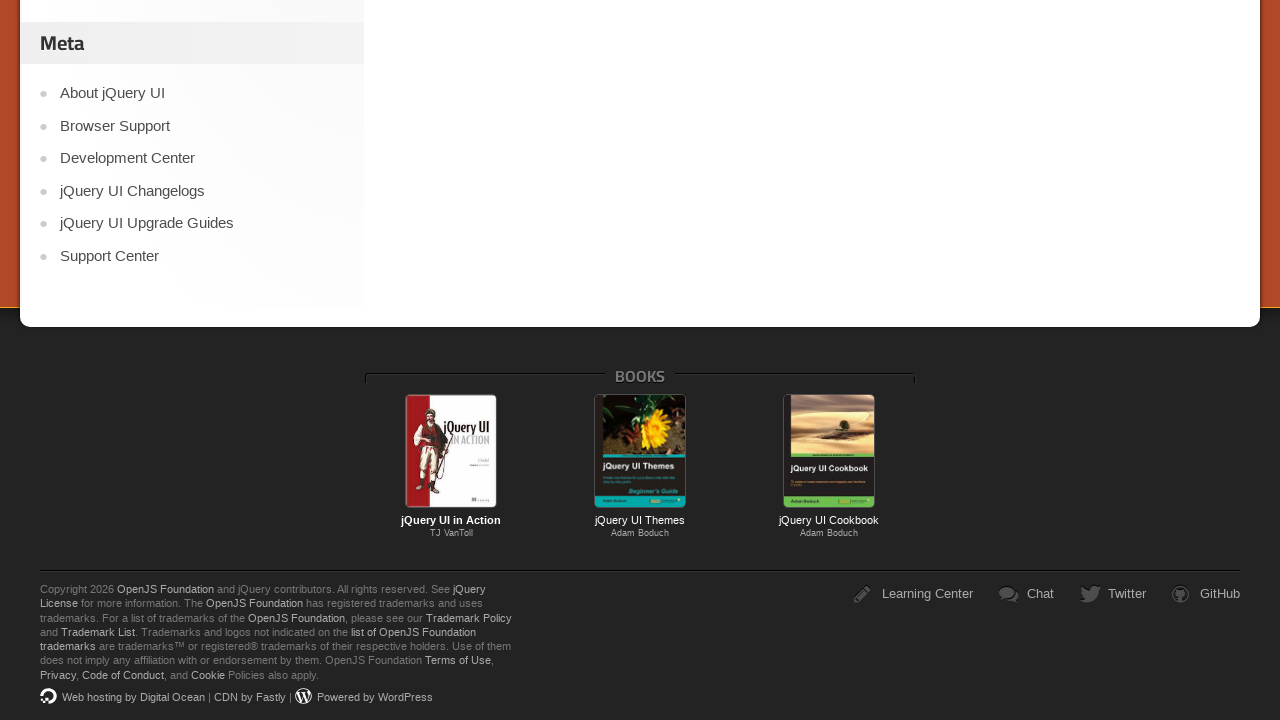

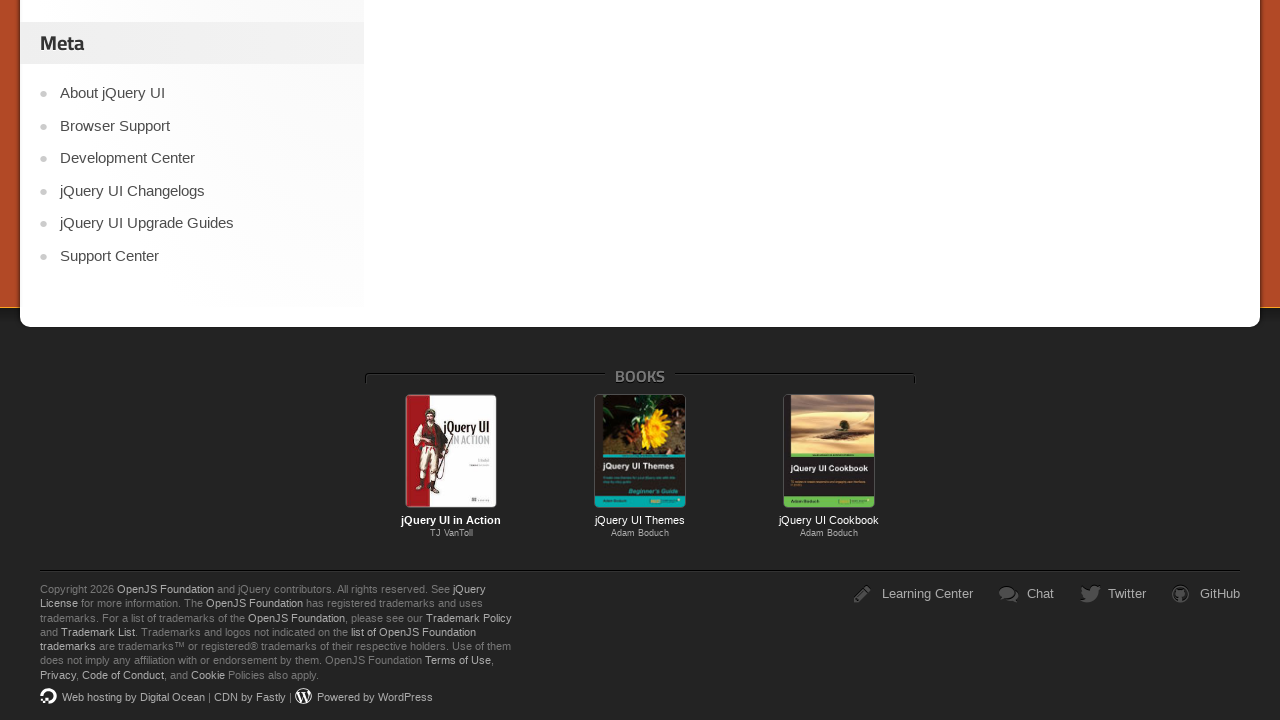